Simple test to verify the Netology homepage loads correctly and the course catalog button is visible.

Starting URL: https://netology.ru/

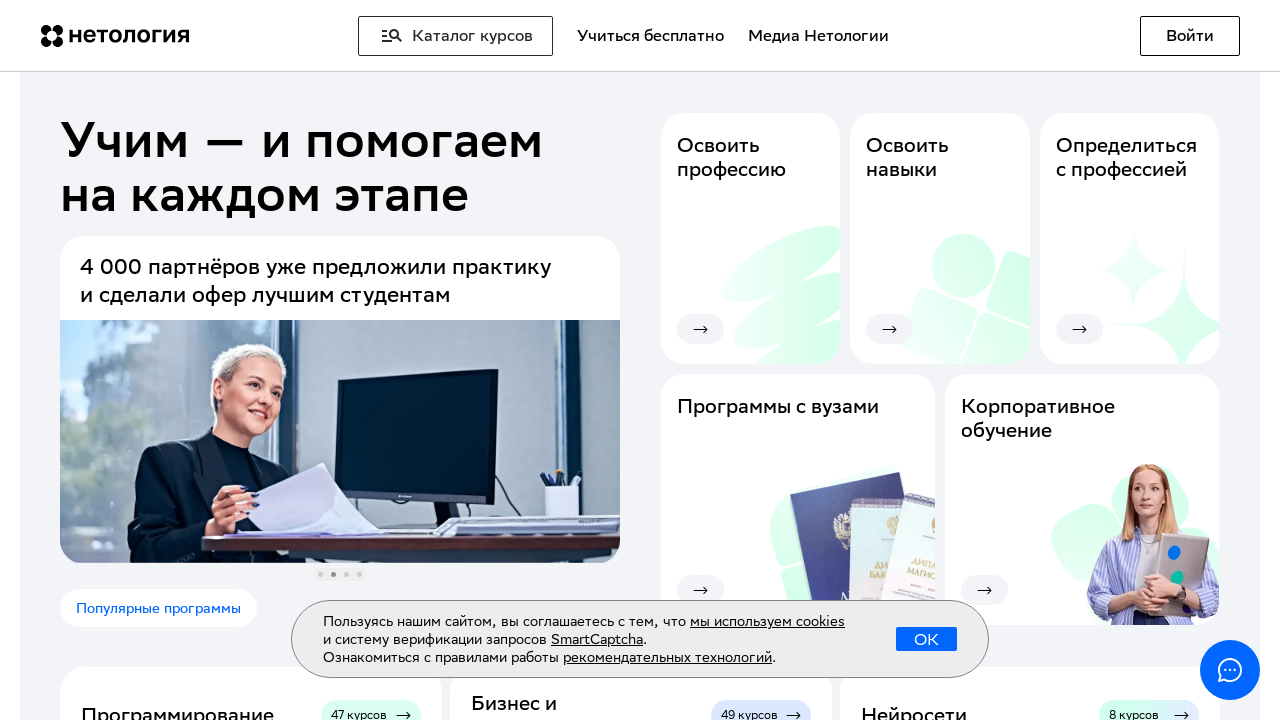

Navigated to Netology homepage
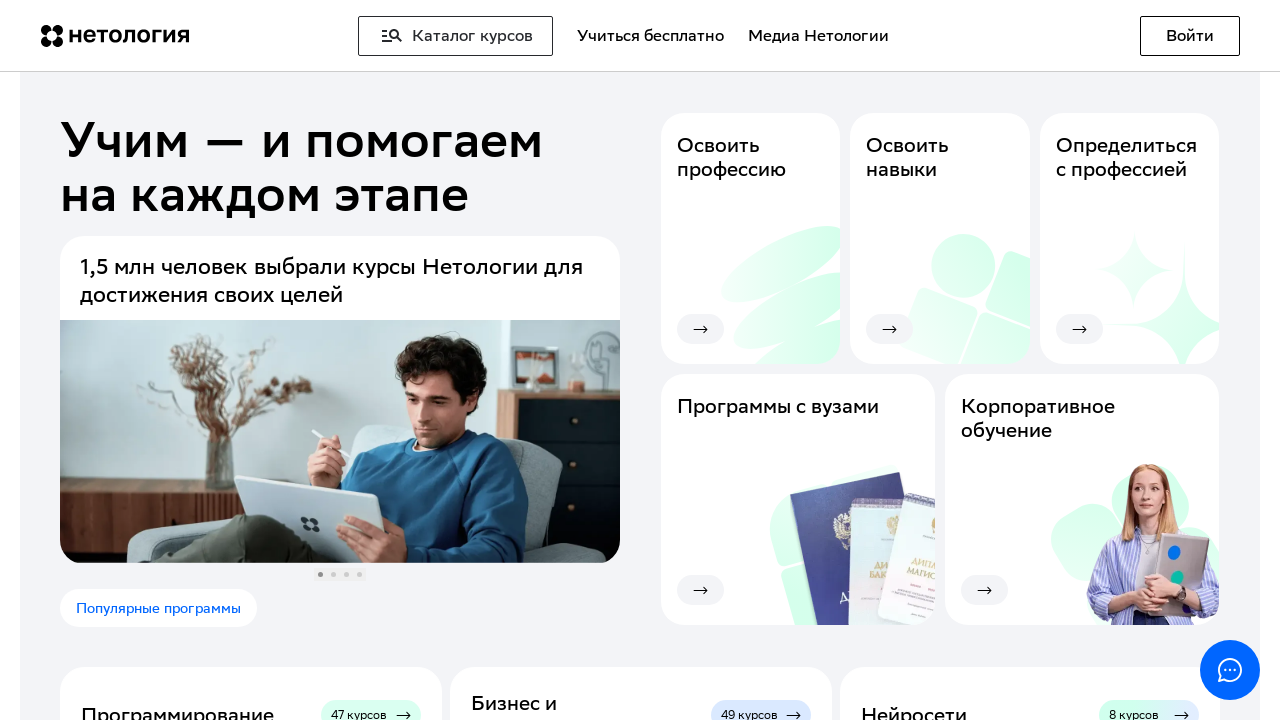

Page fully loaded - network idle state reached
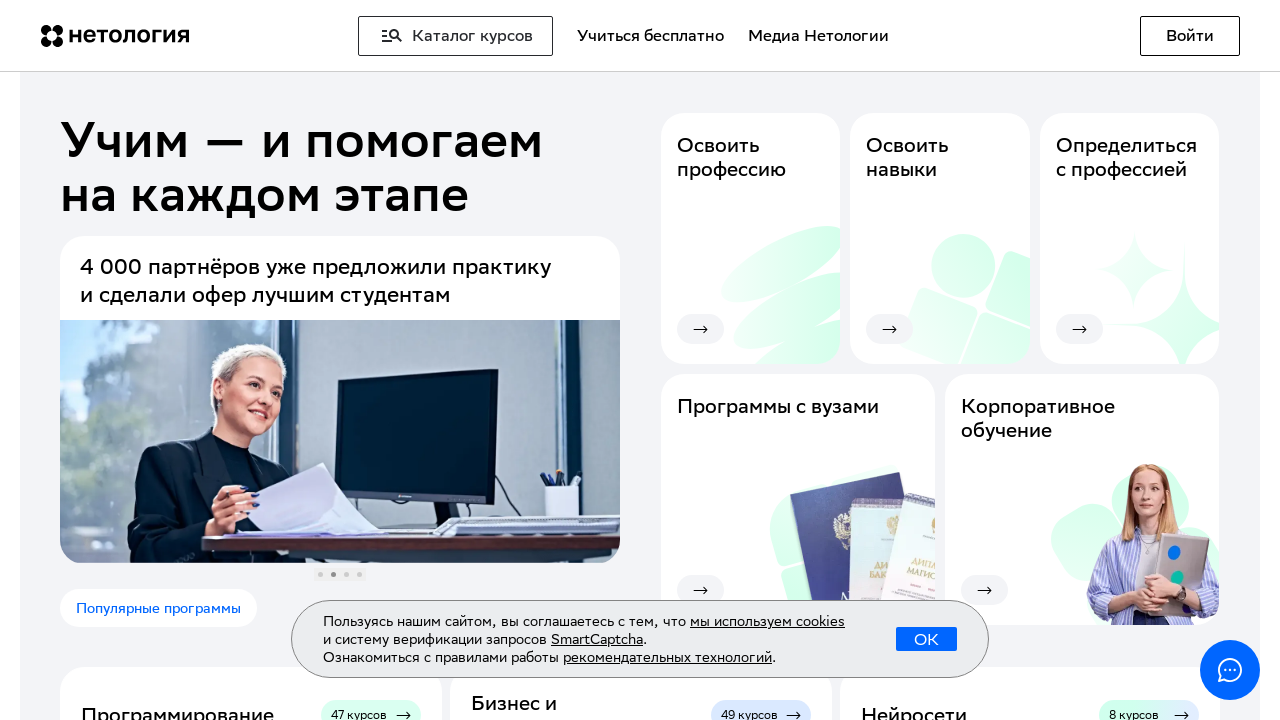

Course catalog button is visible
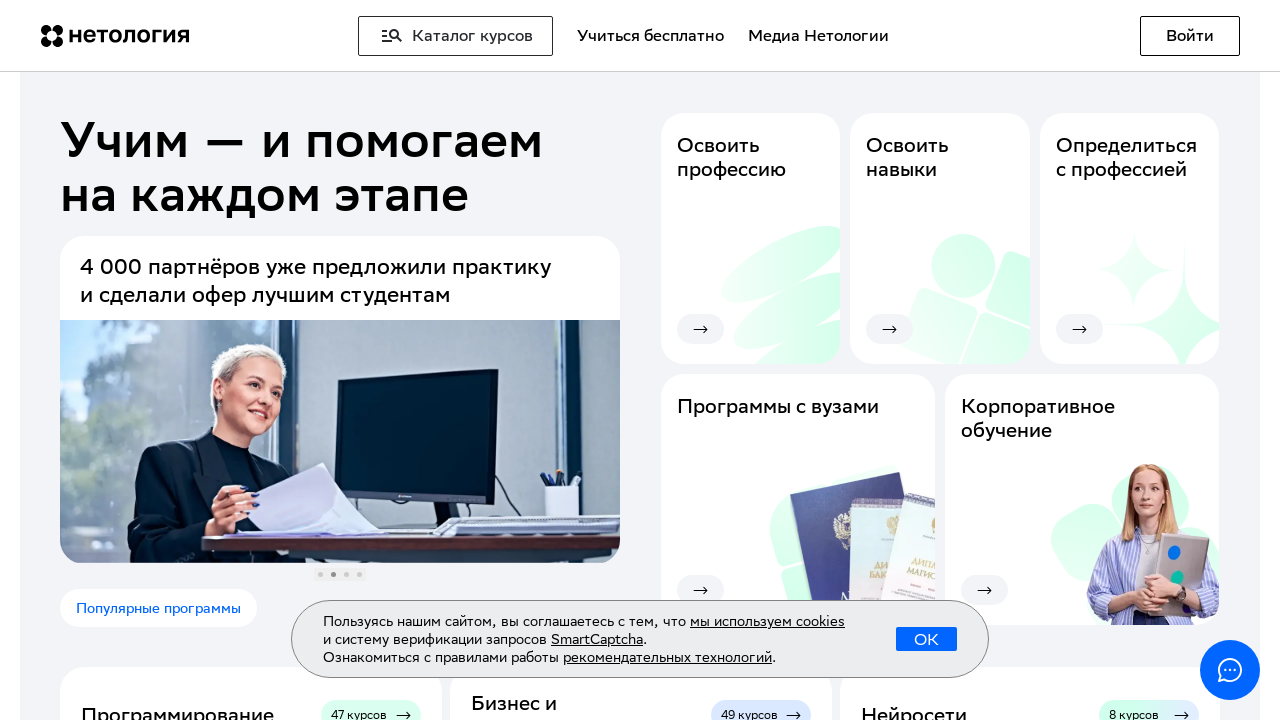

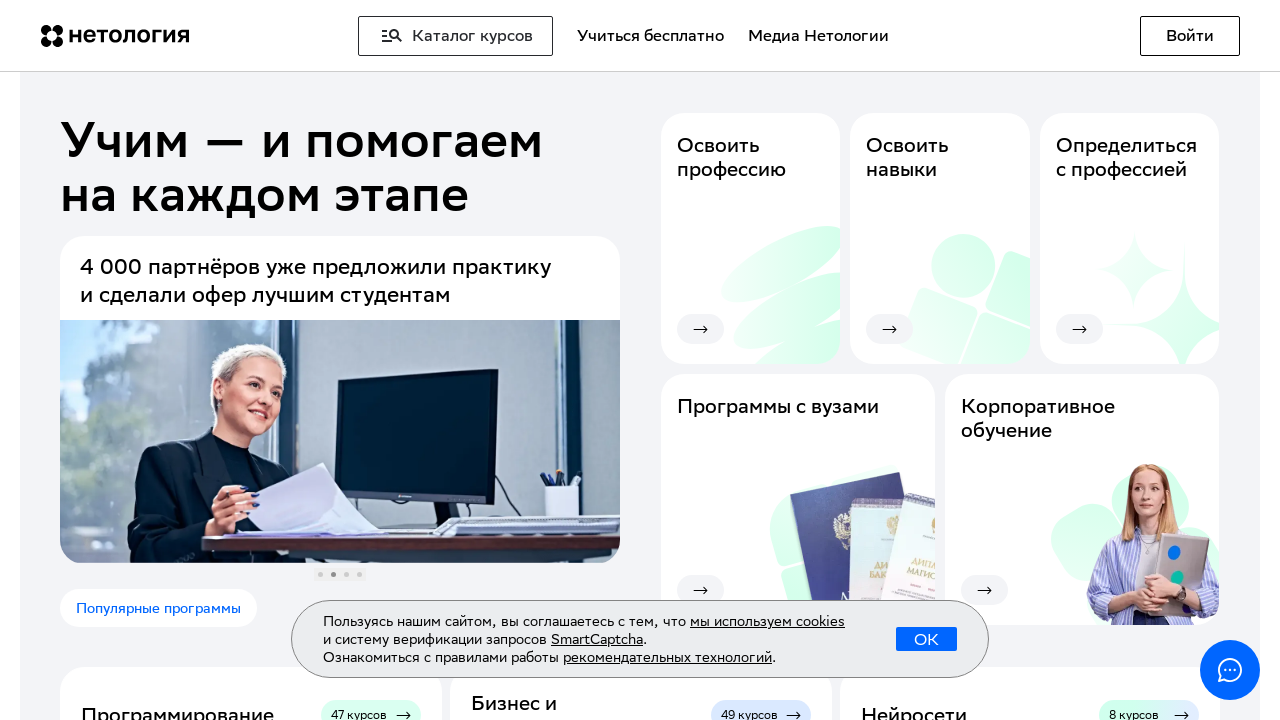